Navigates through the Swedish Embassy appointment booking flow by clicking through multiple steps (accepting terms, selecting service category, agreeing to conditions) and then searching for available appointment times.

Starting URL: https://ventus.enalog.se/Booking/Booking/Index/UDDLondon

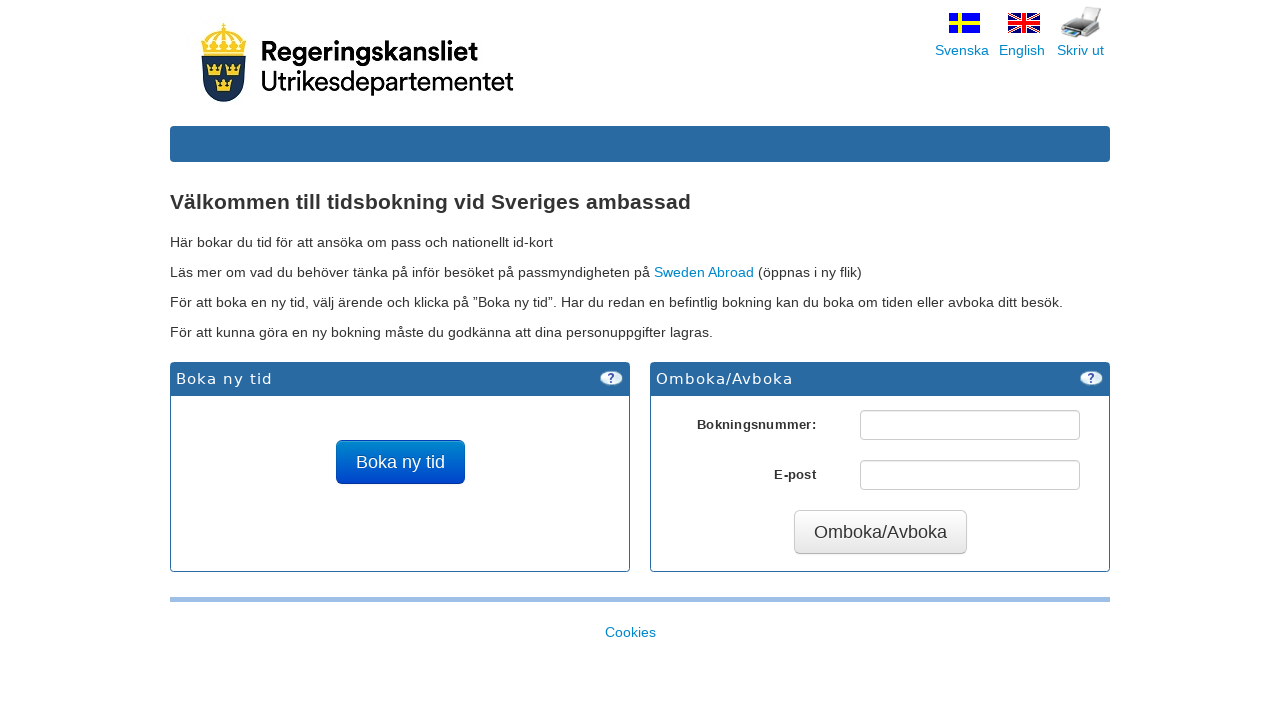

Clicked 'Boka ny tid' button to start booking at (400, 462) on input[title='Boka ny tid']
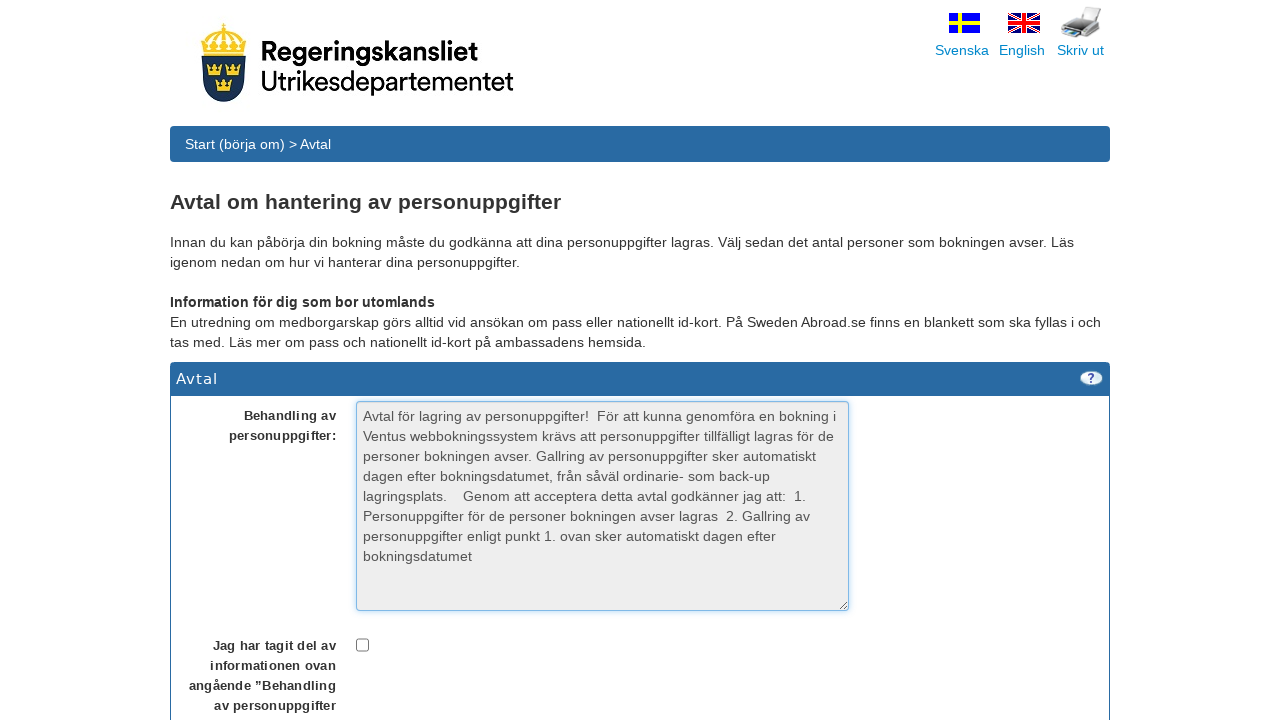

Clicked AcceptInformationStorage checkbox to accept terms at (362, 645) on #AcceptInformationStorage
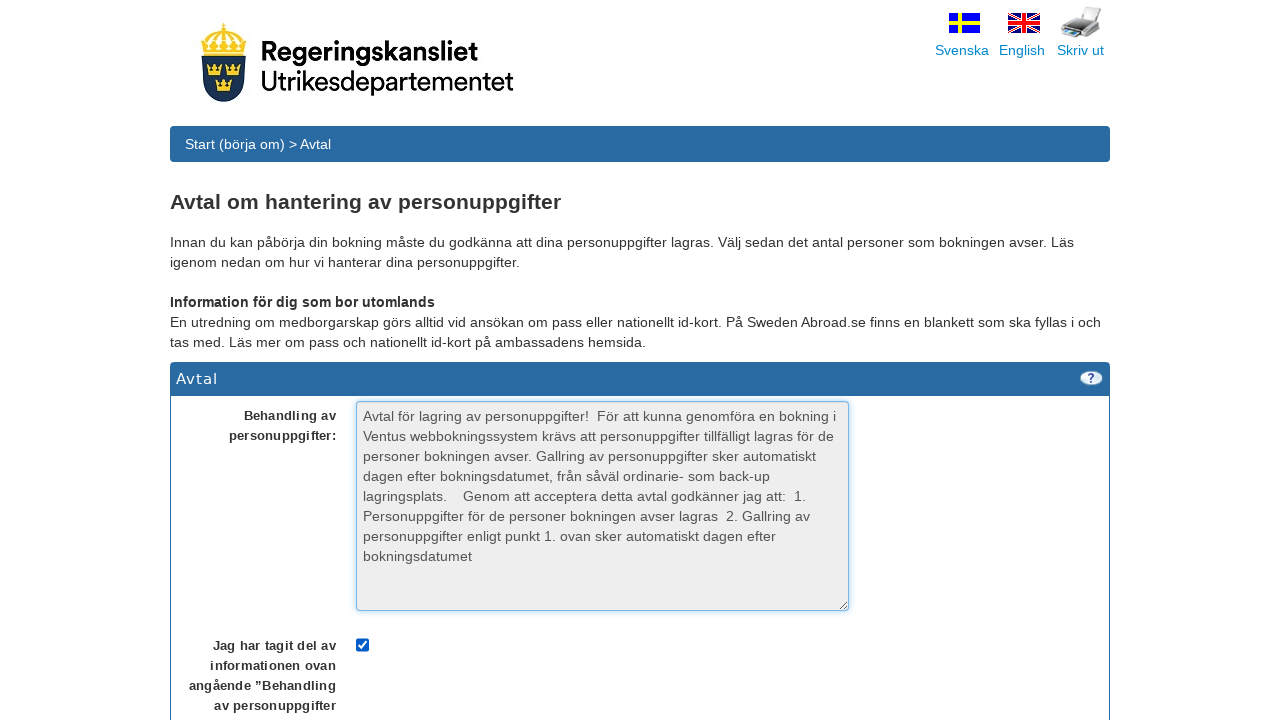

Clicked Nästa button to proceed to service selection at (1078, 640) on input[value='Nästa']
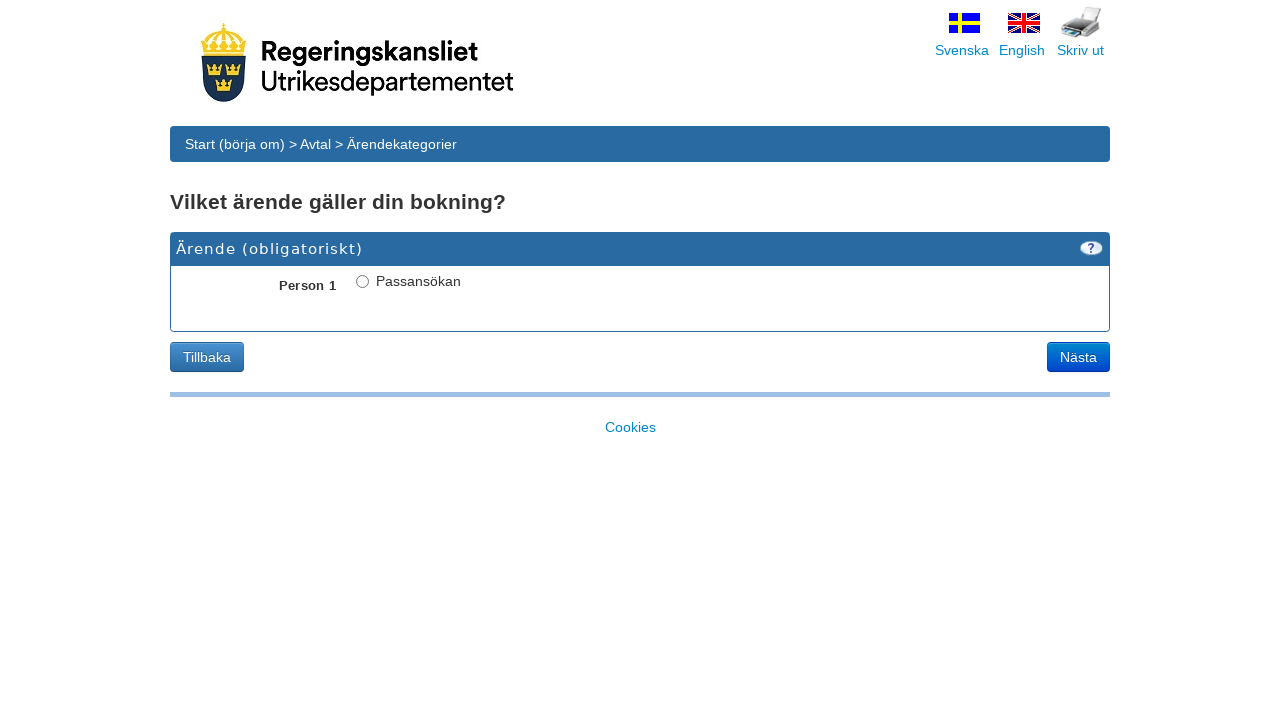

Selected first service category option at (362, 282) on #ServiceCategoryCustomers_0__ServiceCategoryId
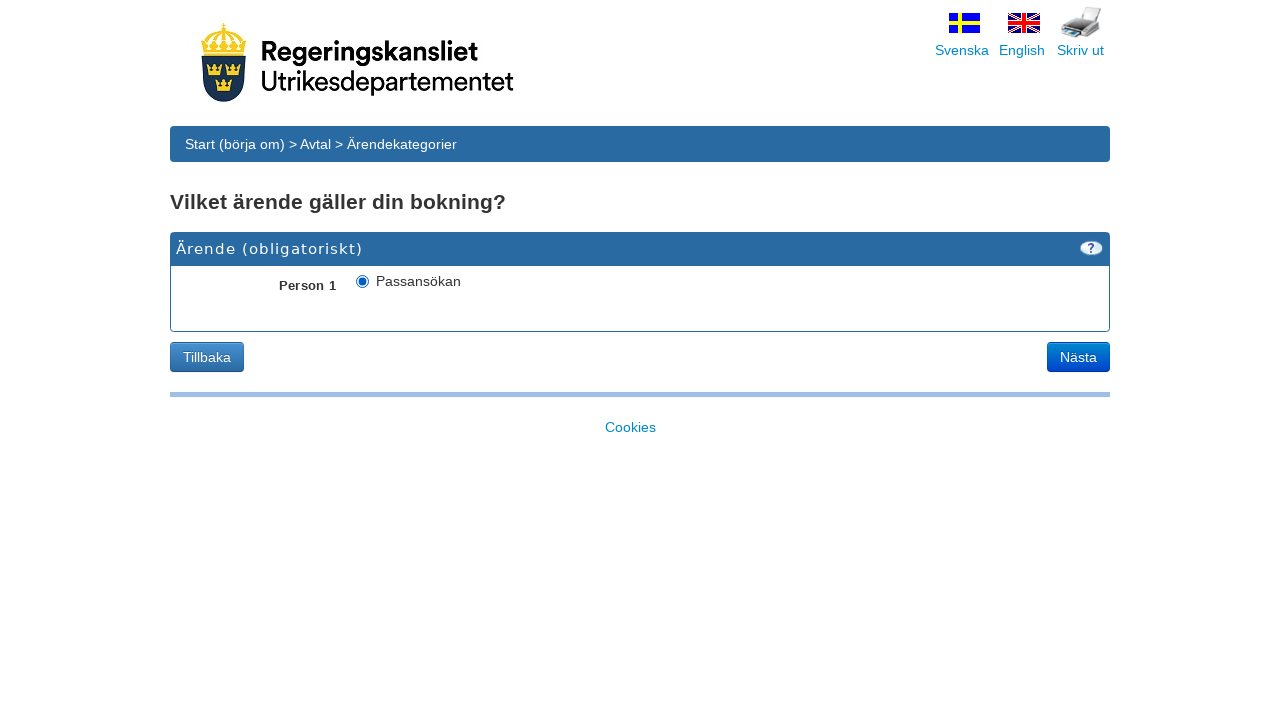

Clicked Nästa button to proceed to conditions agreement at (1078, 357) on input[value='Nästa']
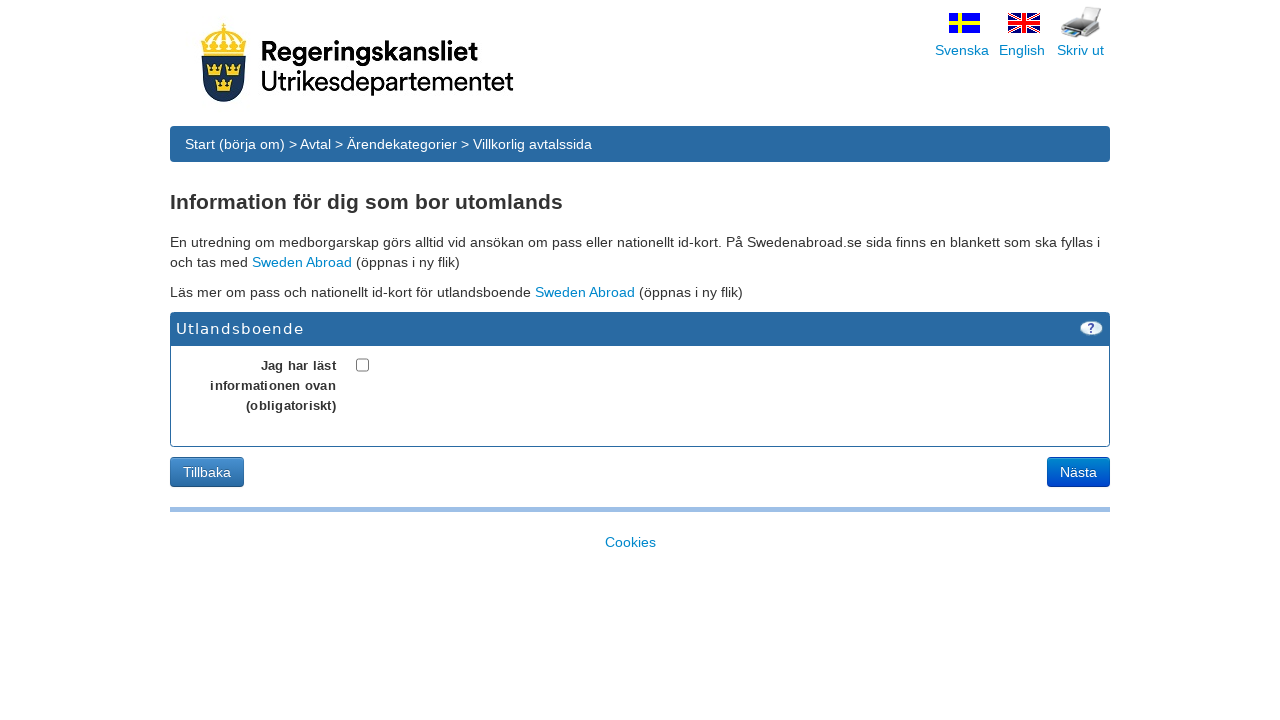

Clicked RequiresConditionalAgreement checkbox to accept conditions at (362, 365) on #RequiresConditionalAgreement
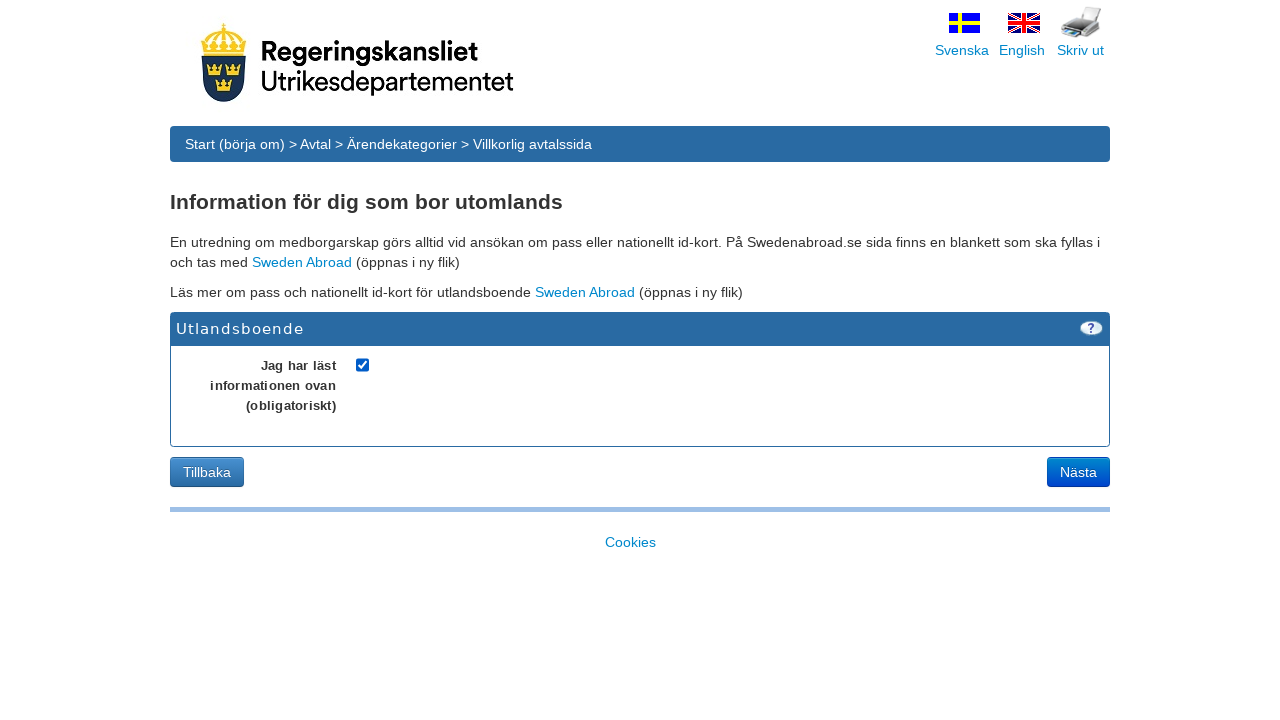

Clicked Nästa button to proceed to time search at (1078, 472) on input[value='Nästa']
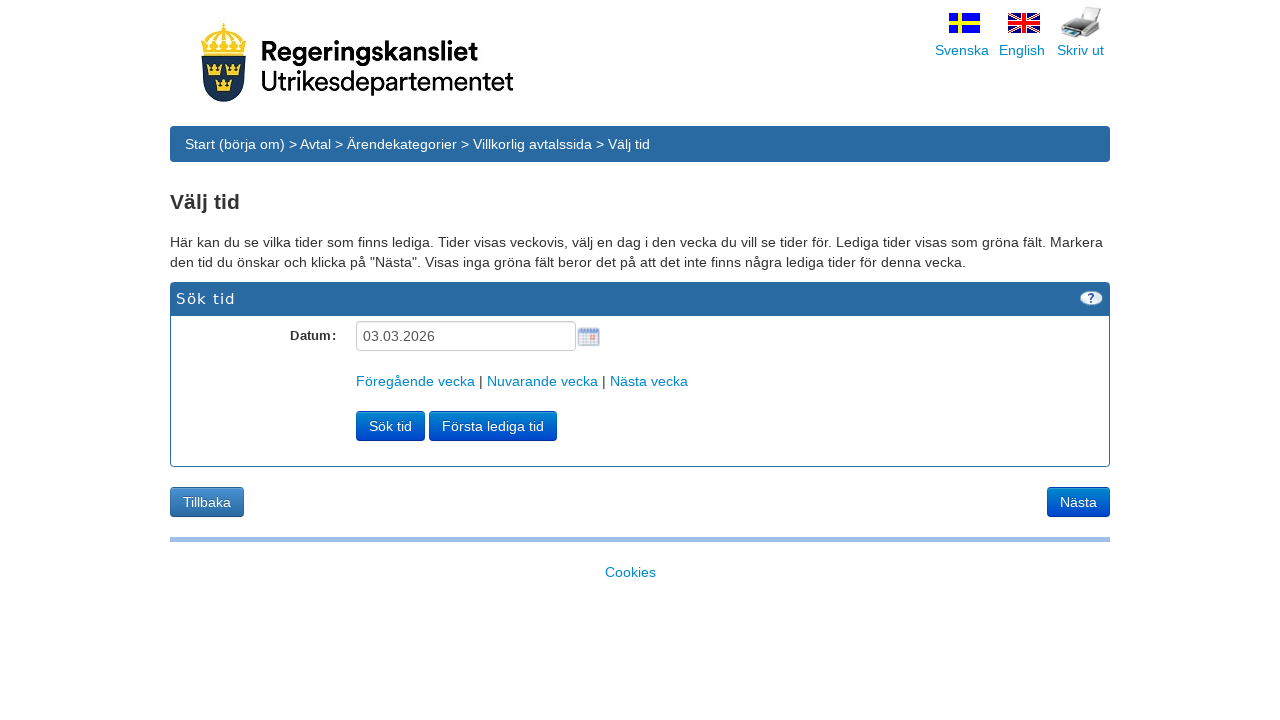

Clicked TimeSearchFirstAvailableButton to search for available appointments at (493, 426) on button[name='TimeSearchFirstAvailableButton'], input[name='TimeSearchFirstAvaila
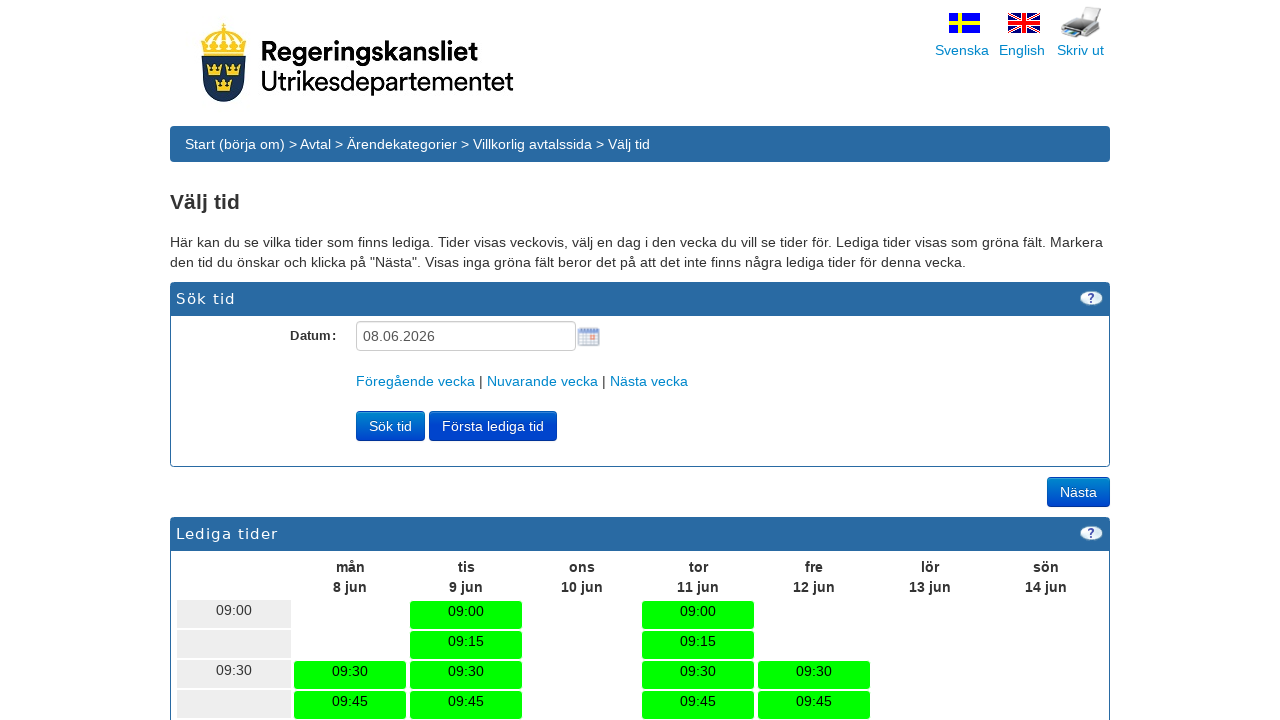

Waited for appointment search results to load
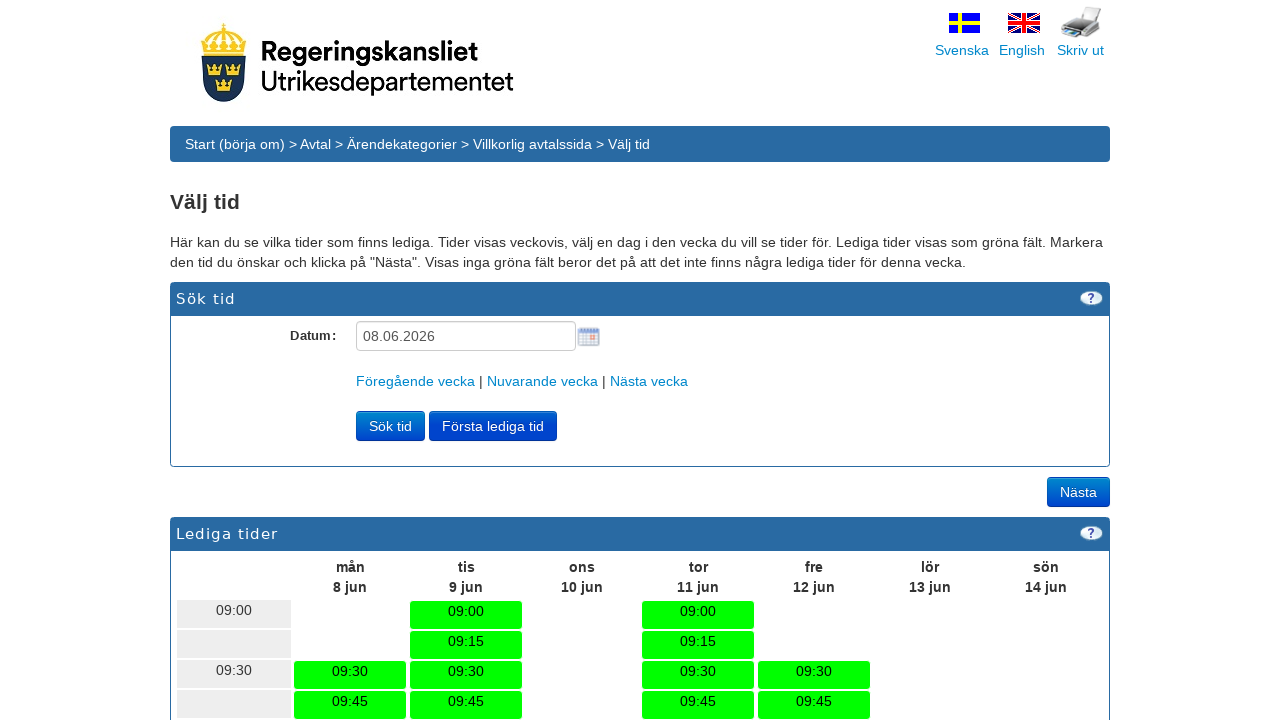

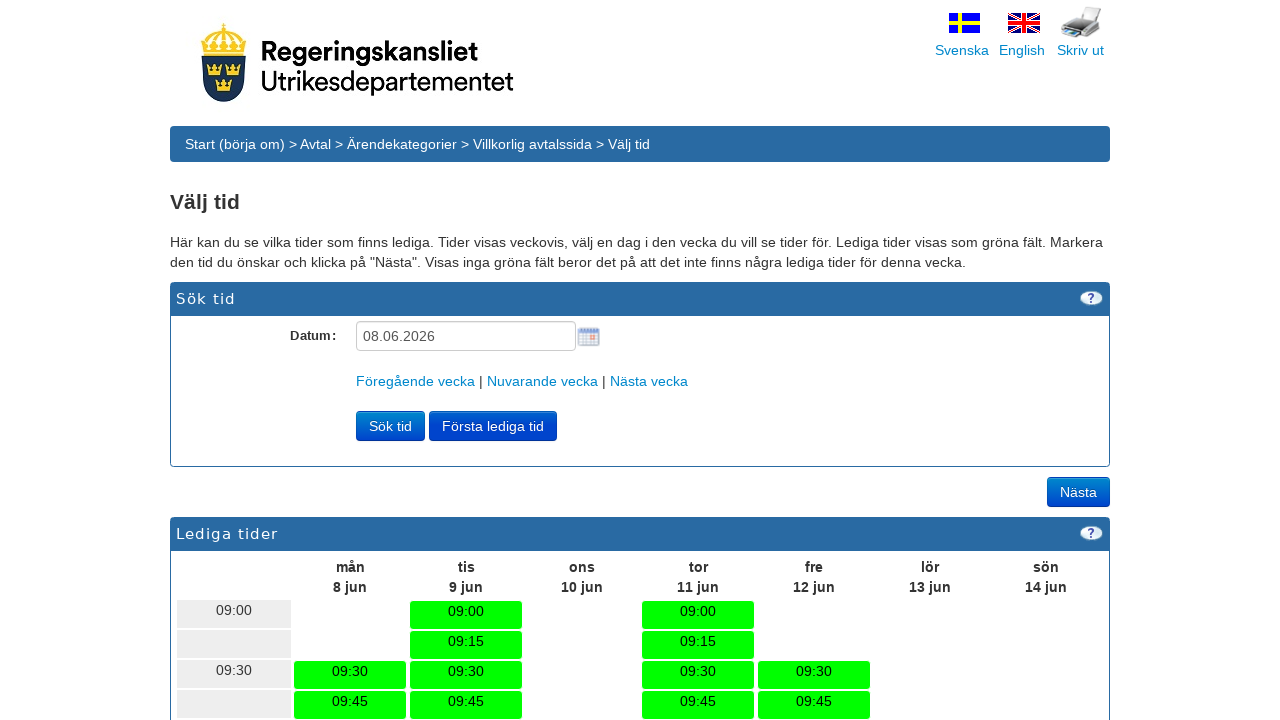